Tests hover menu functionality by hovering over dropdown menus and clicking on a secondary menu item

Starting URL: https://crossbrowsertesting.github.io/hover-menu.html

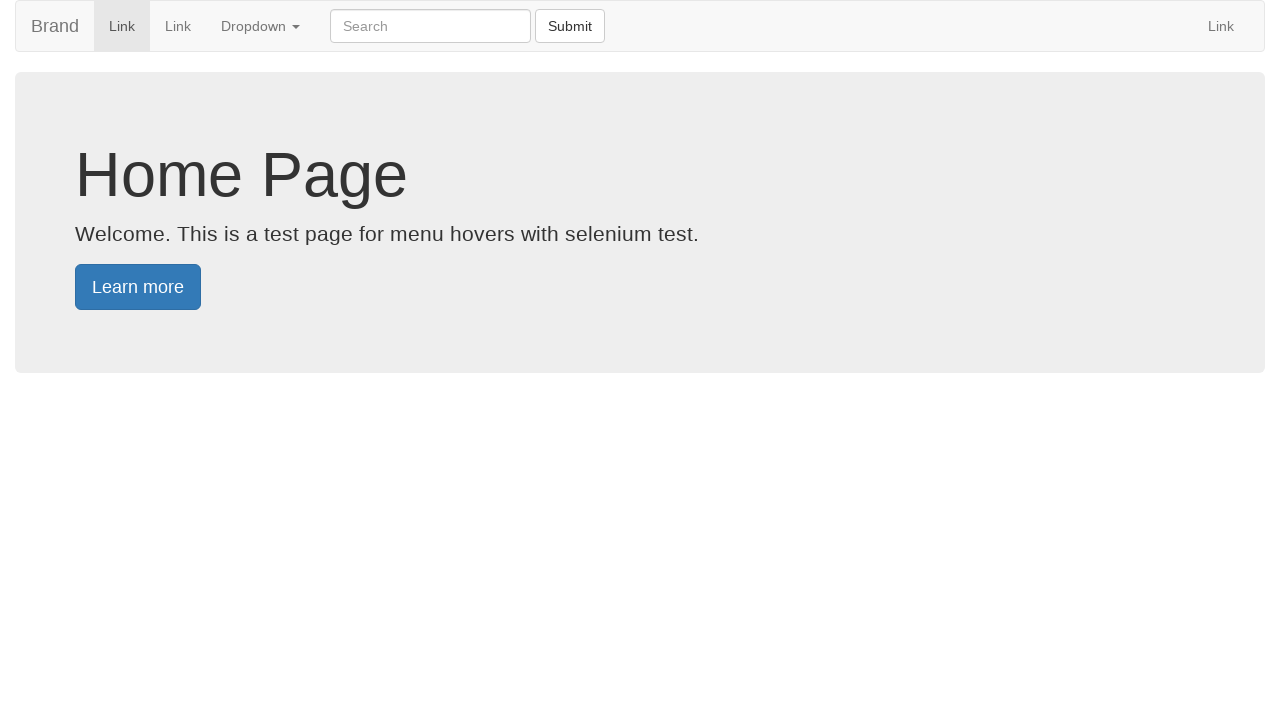

Hovered over main dropdown menu at (260, 26) on xpath=//li[@class='dropdown']/a
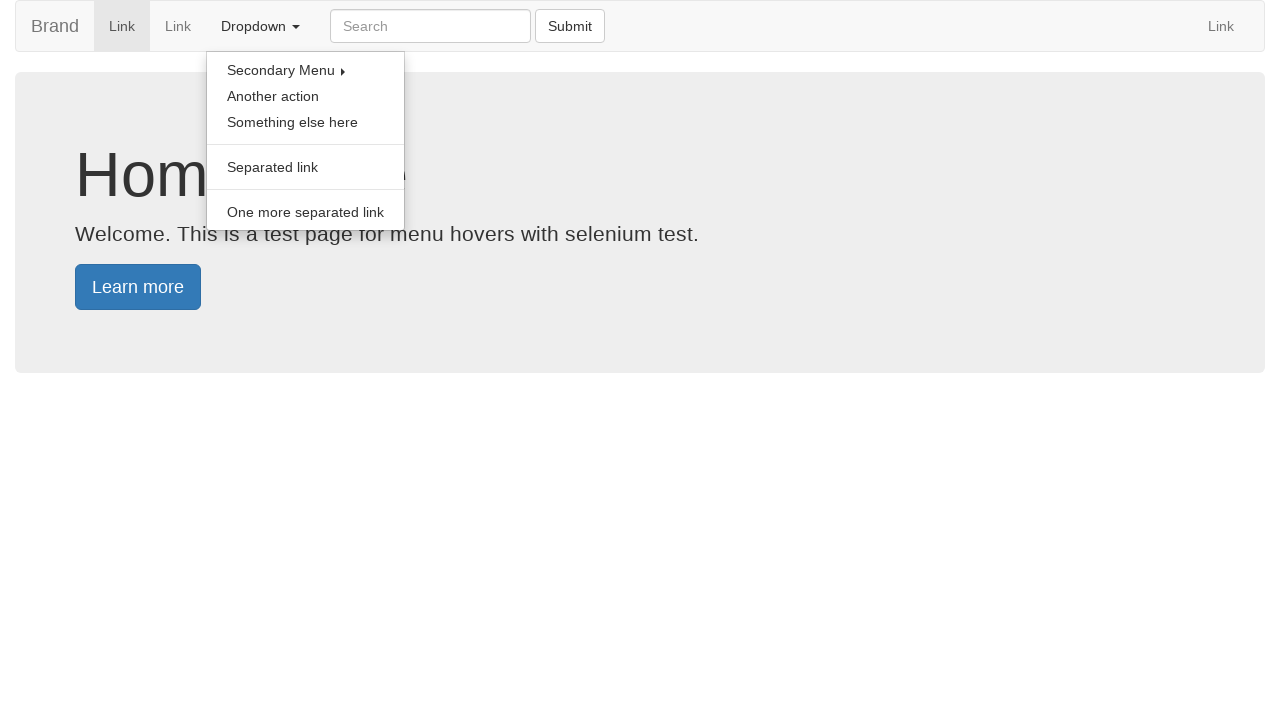

Hovered over secondary menu item at (306, 70) on [class='secondary-dropdown']>a
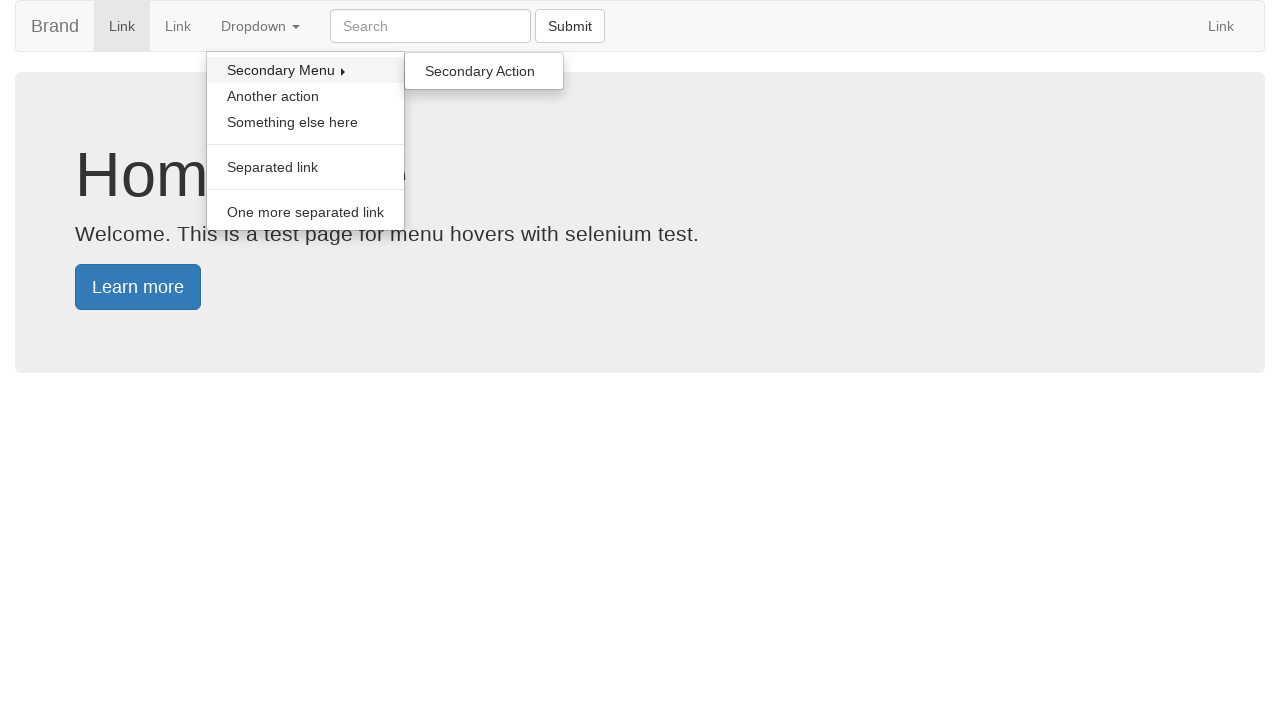

Clicked on secondary action item at (484, 71) on [class='dropdown-menu secondary']
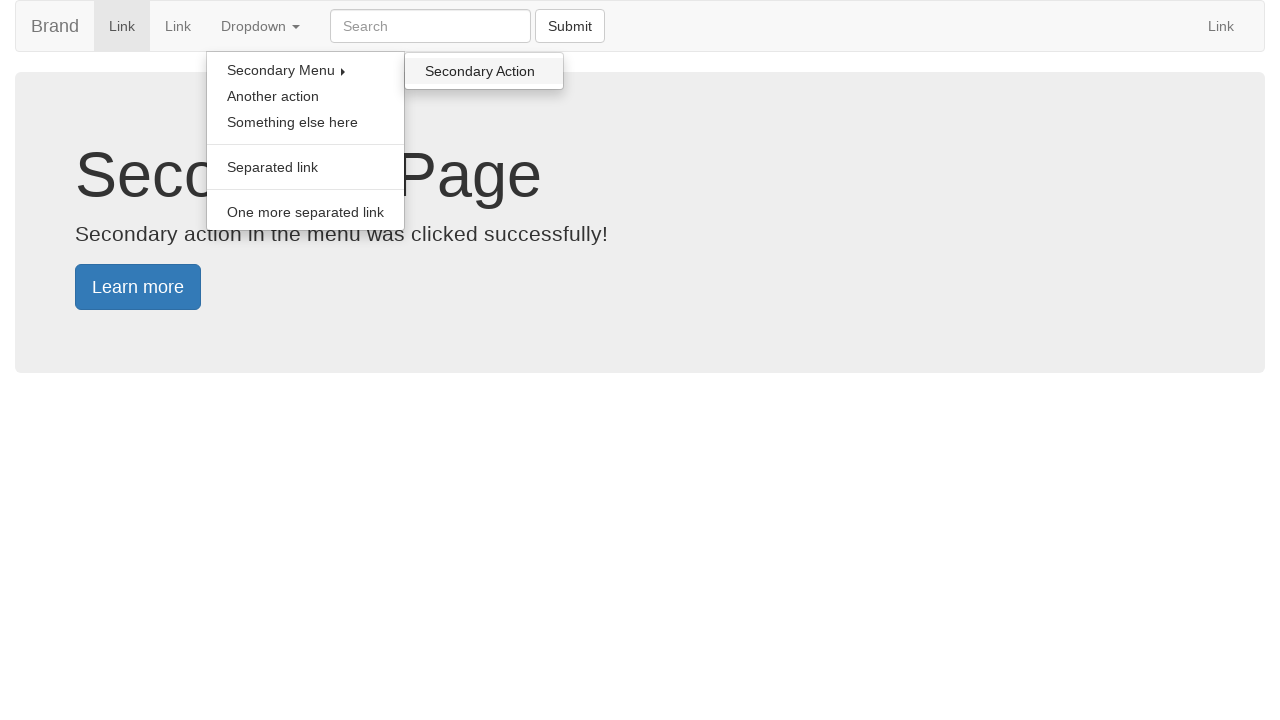

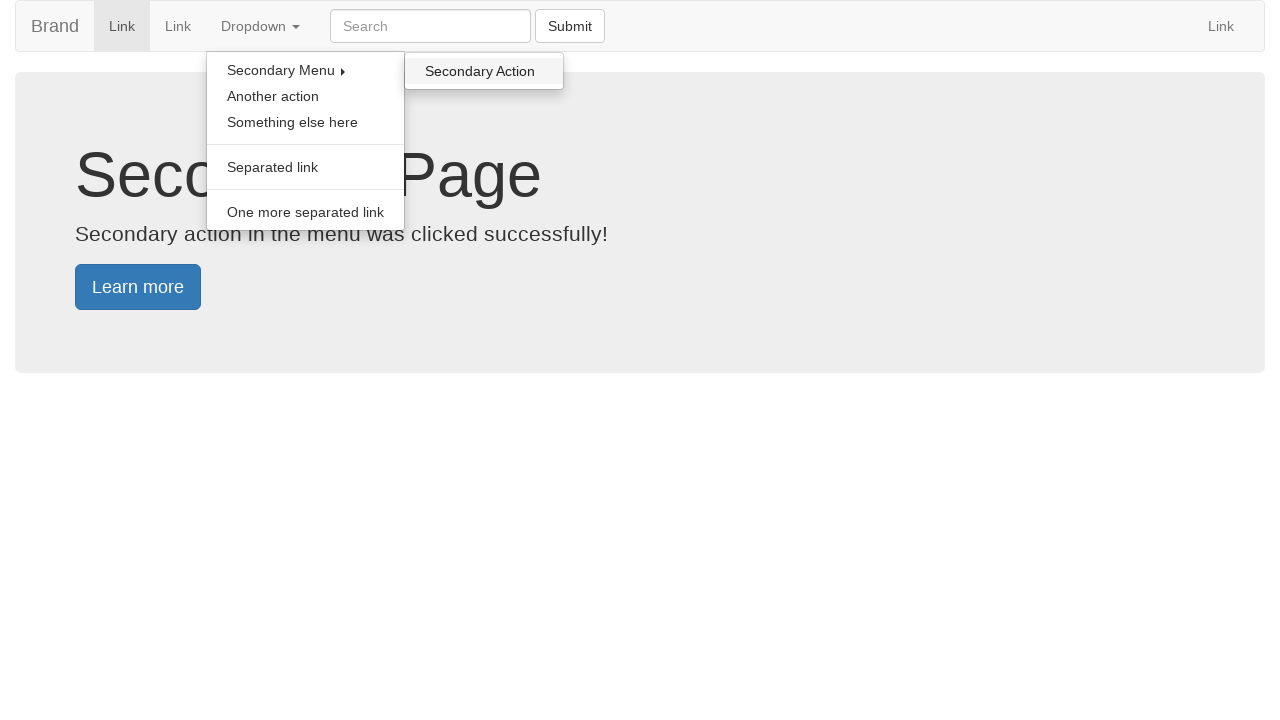